Tests JavaScript alert handling by triggering an alert box, reading its text, and accepting it

Starting URL: http://demo.automationtesting.in/Alerts.html

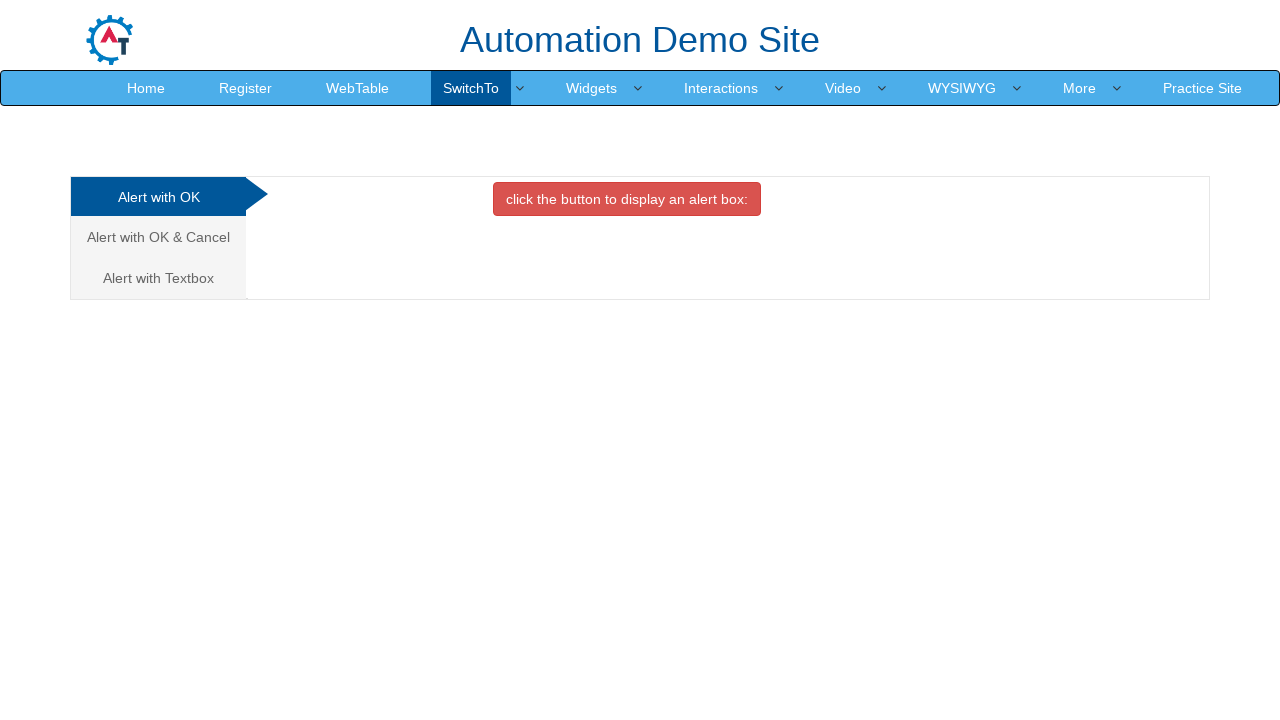

Clicked on 'Alert with OK' tab at (158, 197) on (//a[@class='analystic'])[1]
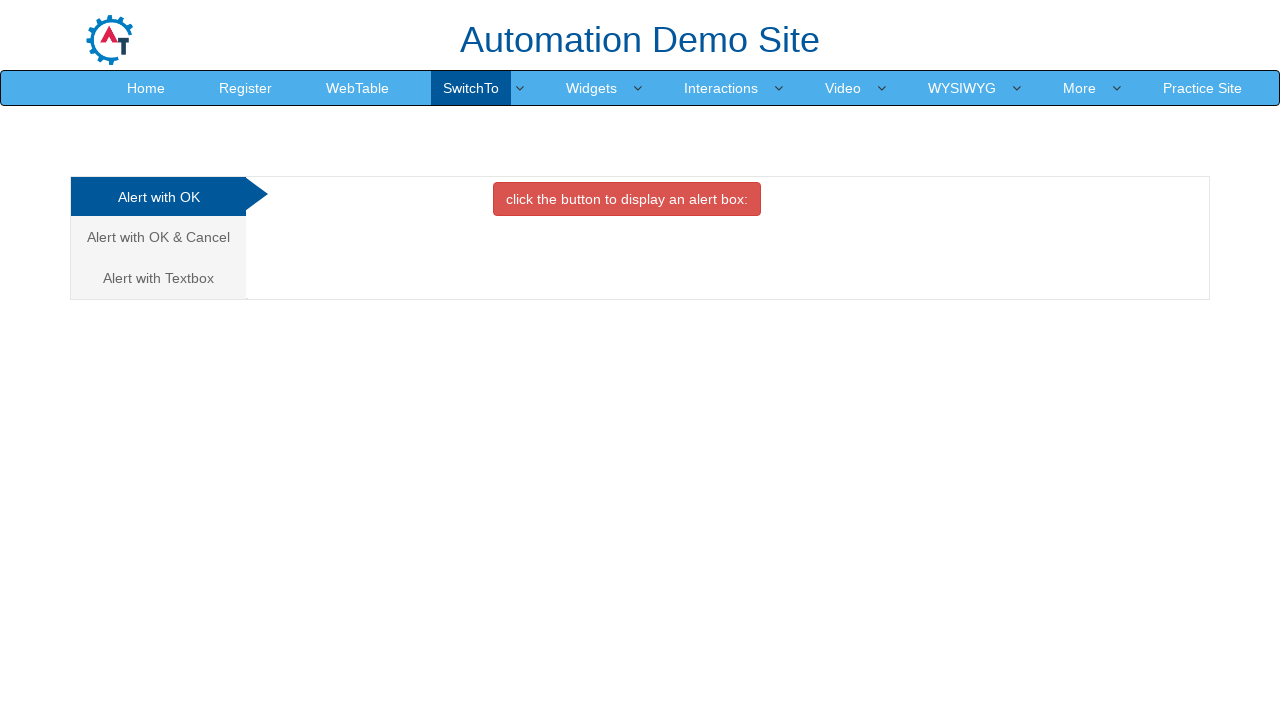

Clicked button to display alert box at (627, 199) on xpath=//button[@onclick='alertbox()']
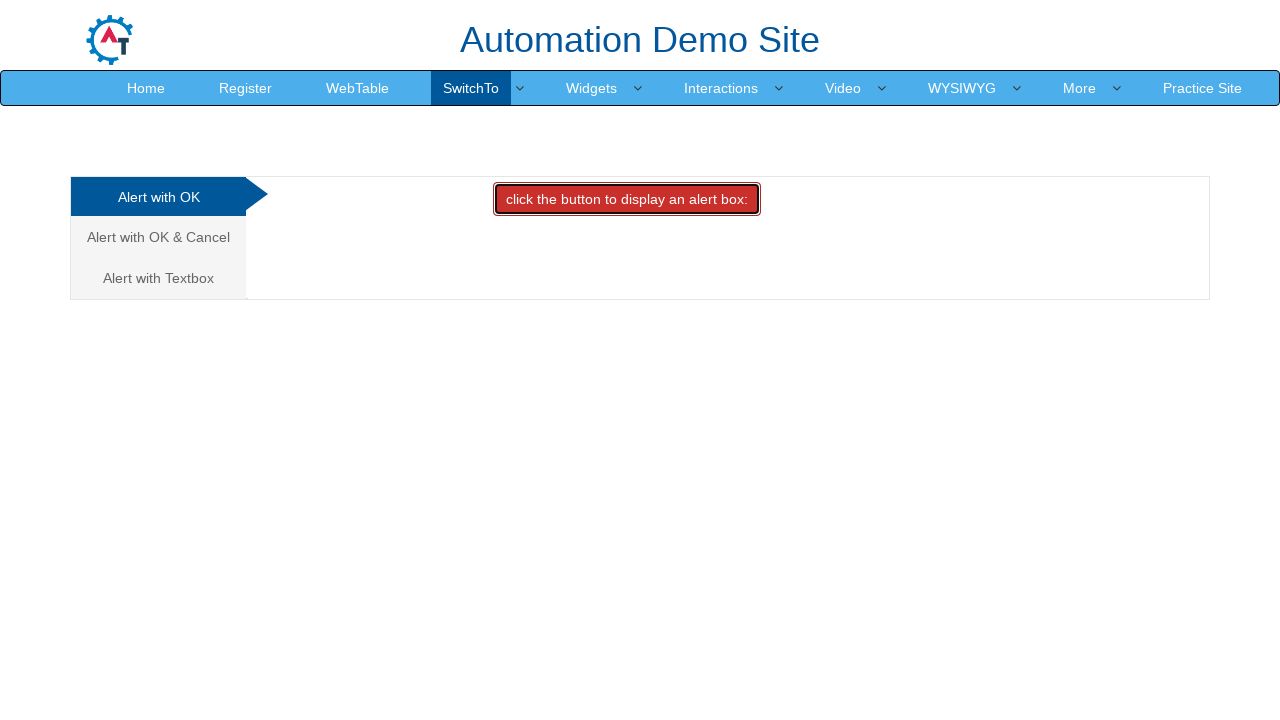

Set up dialog handler to print alert message
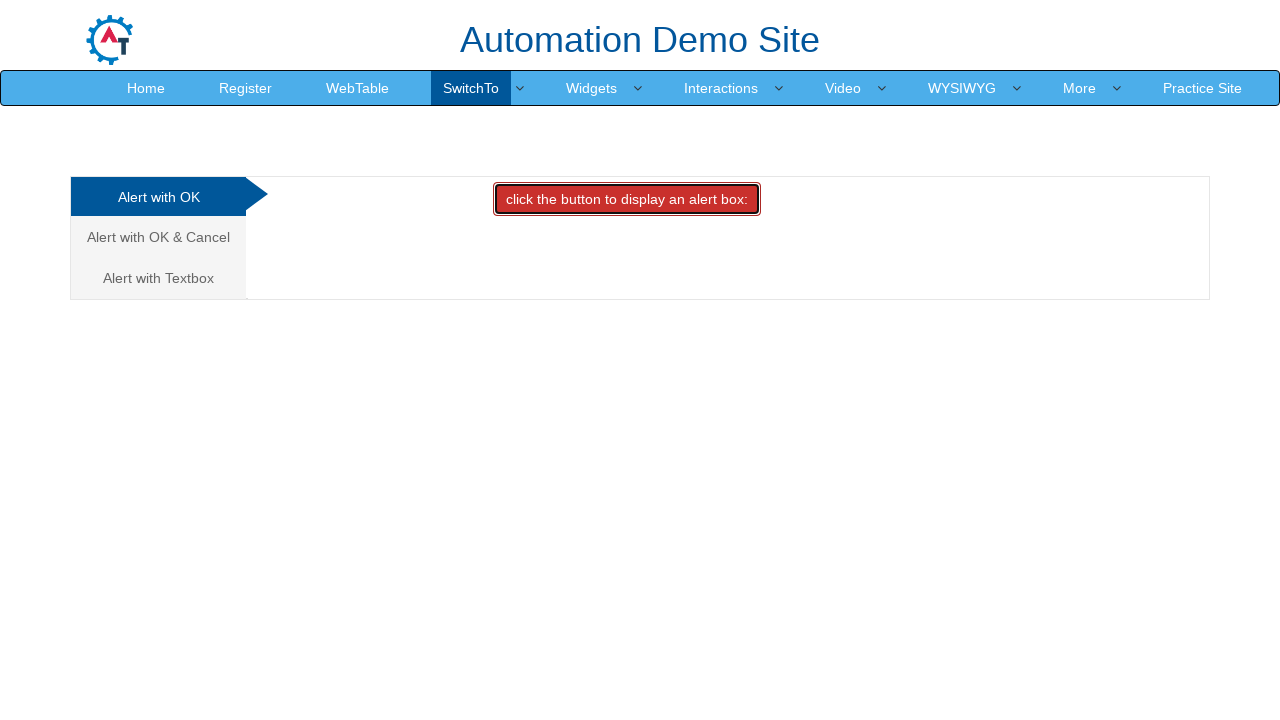

Set up dialog handler to accept alert
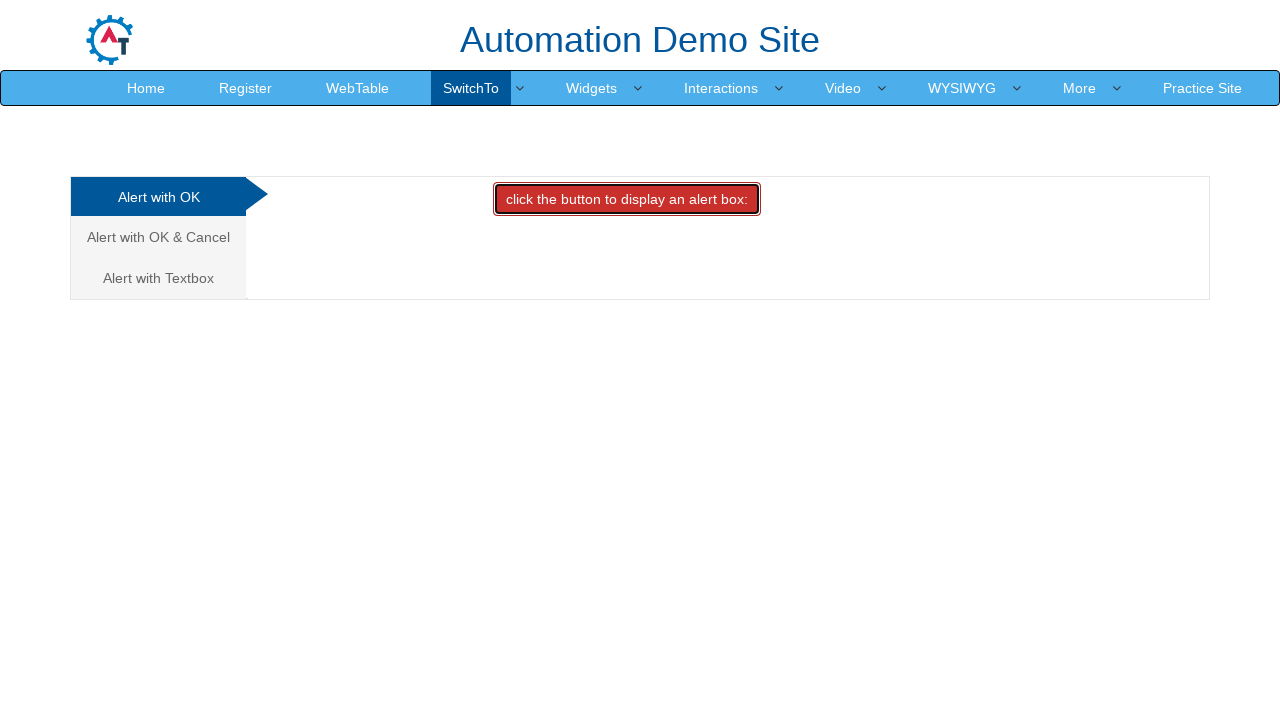

Clicked button again to trigger alert and handle it at (627, 199) on xpath=//button[@onclick='alertbox()']
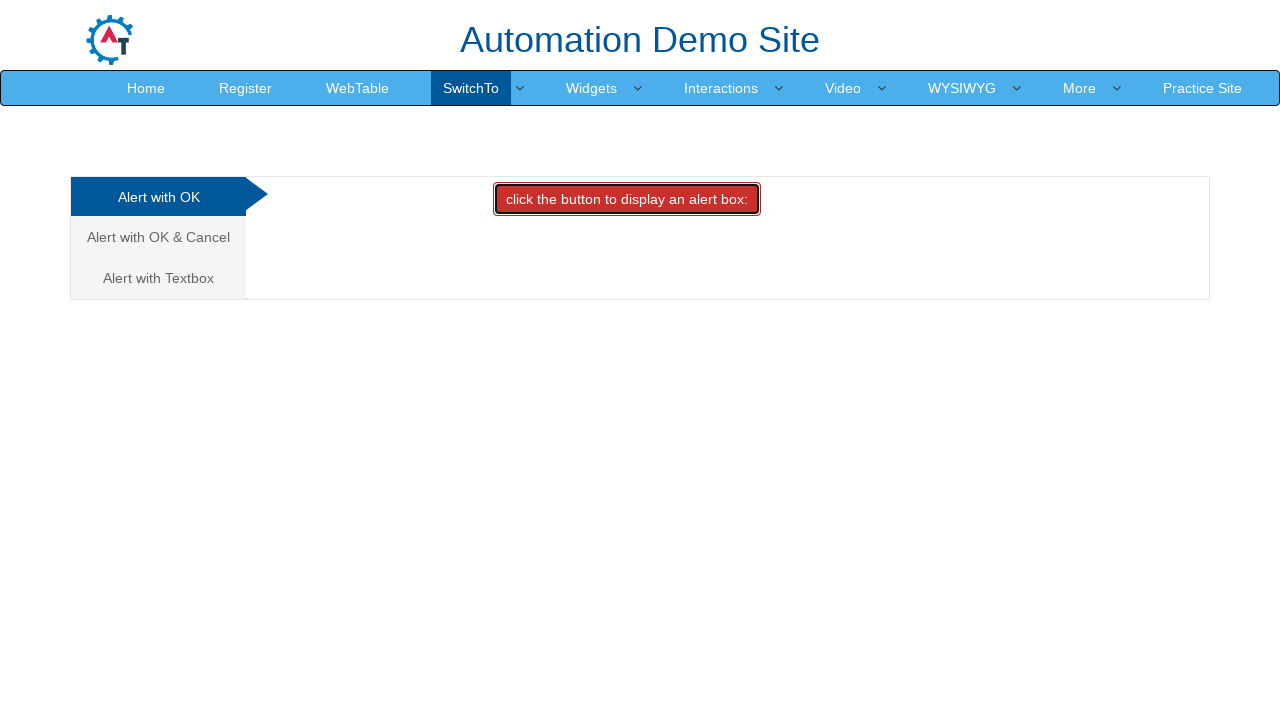

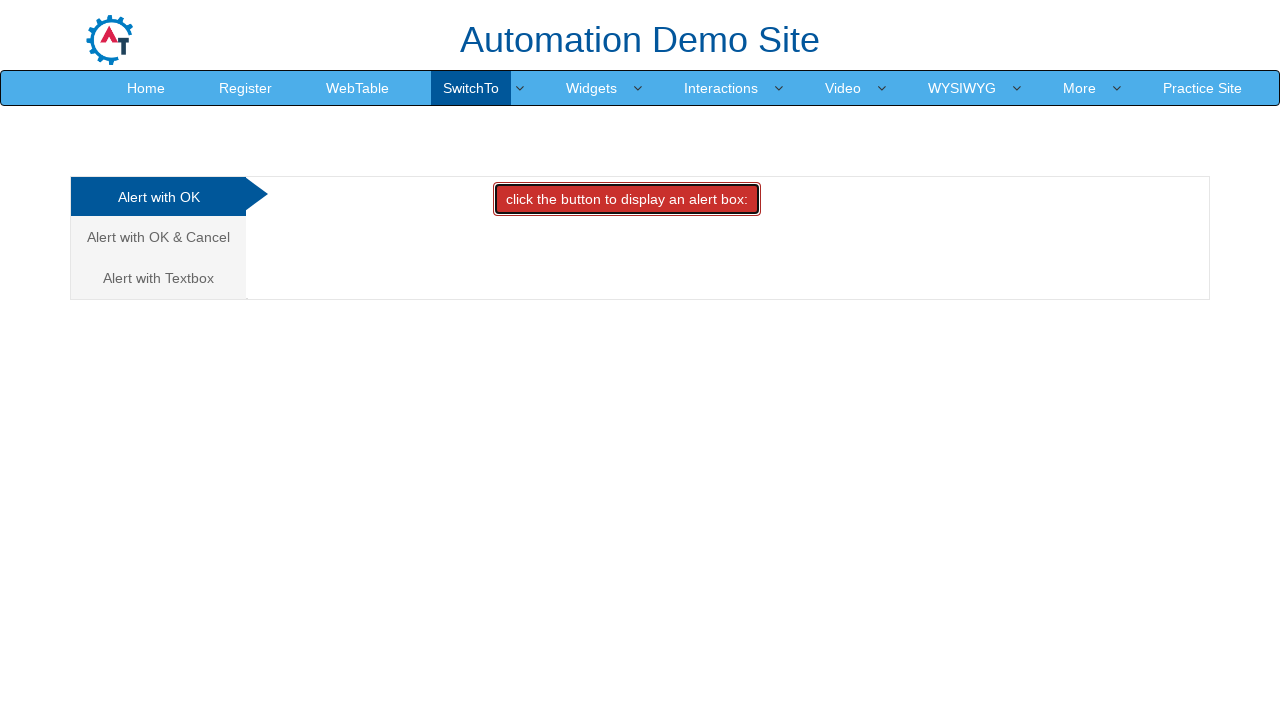